Navigates to the Selenium playground and clicks on the "Download File Demo" link

Starting URL: https://www.lambdatest.com/selenium-playground

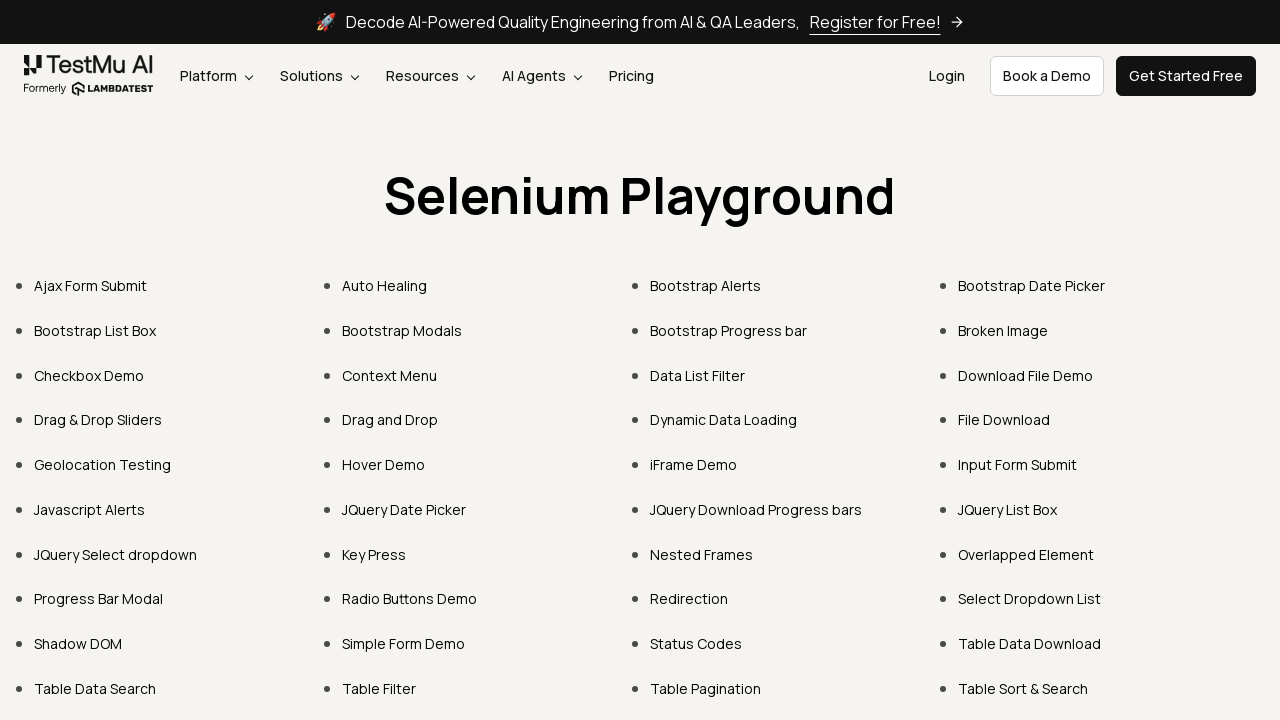

Navigated to Selenium playground
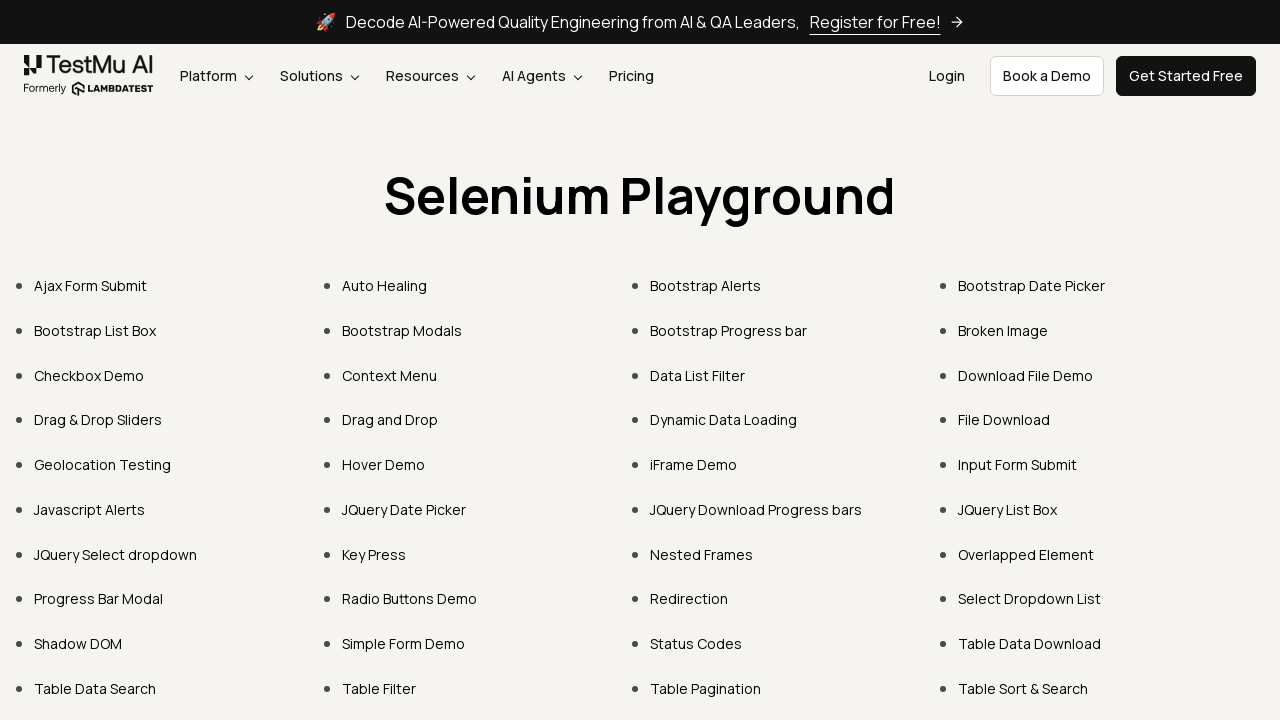

Clicked on the 'Download File Demo' link at (1026, 375) on text='Download File Demo'
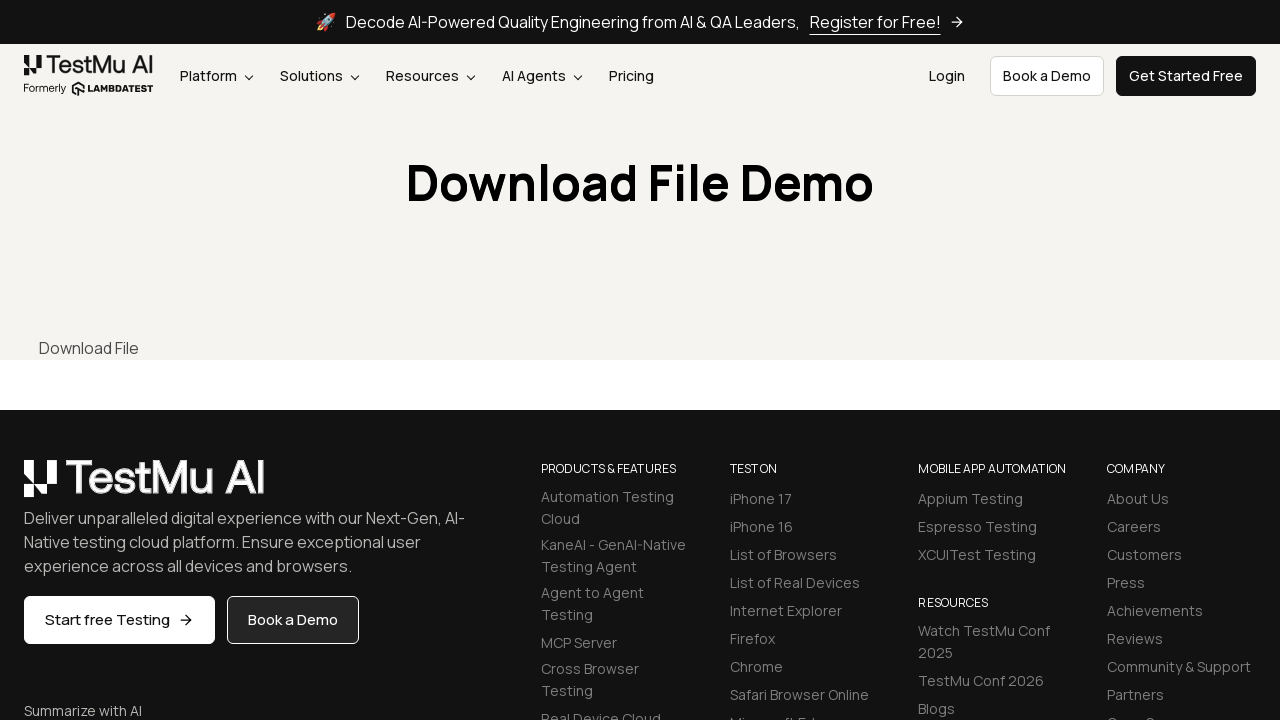

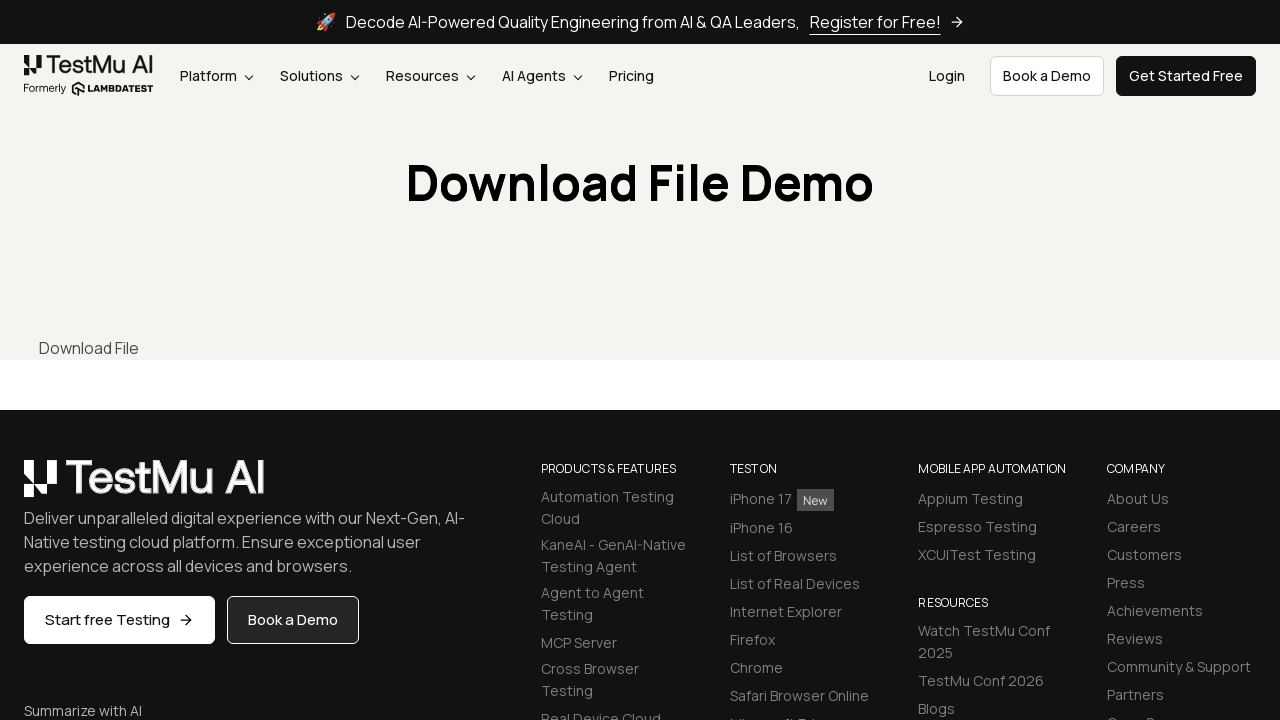